Navigates to a demo practice form and fills in the first name field with a test value

Starting URL: https://demoqa.com/automation-practice-form

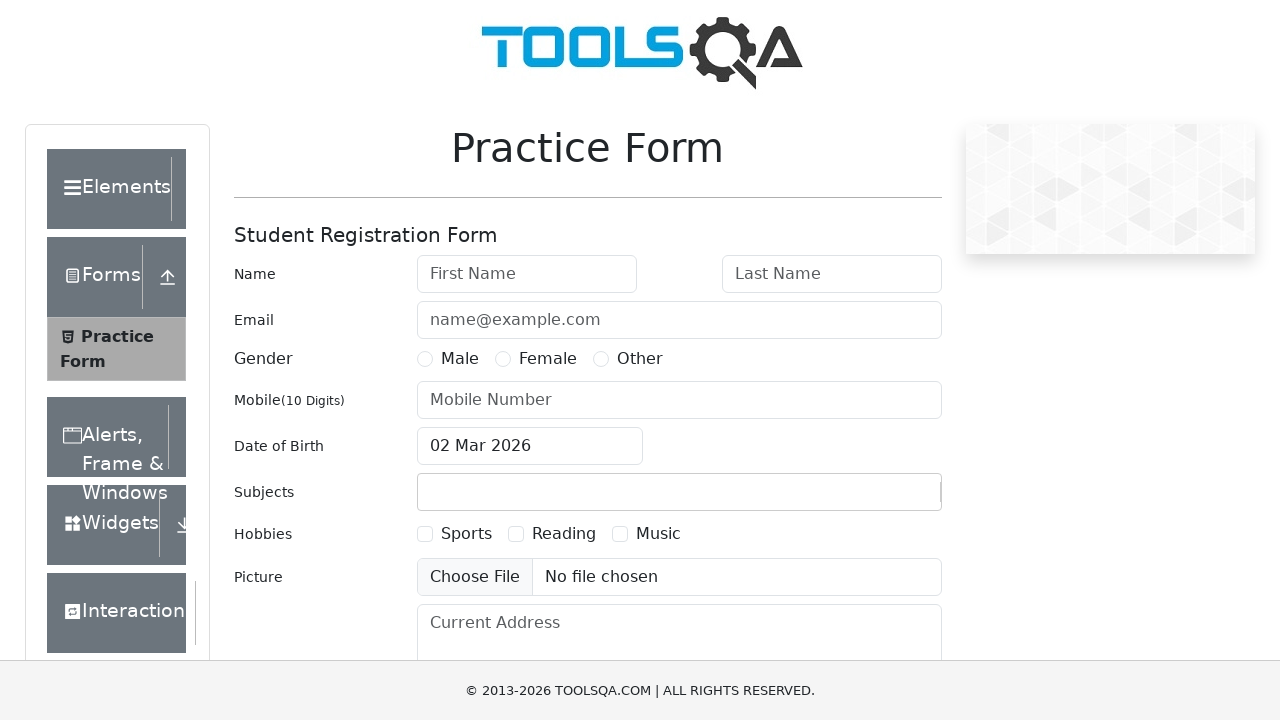

Filled first name field with 'test' on internal:attr=[placeholder="First Name"i]
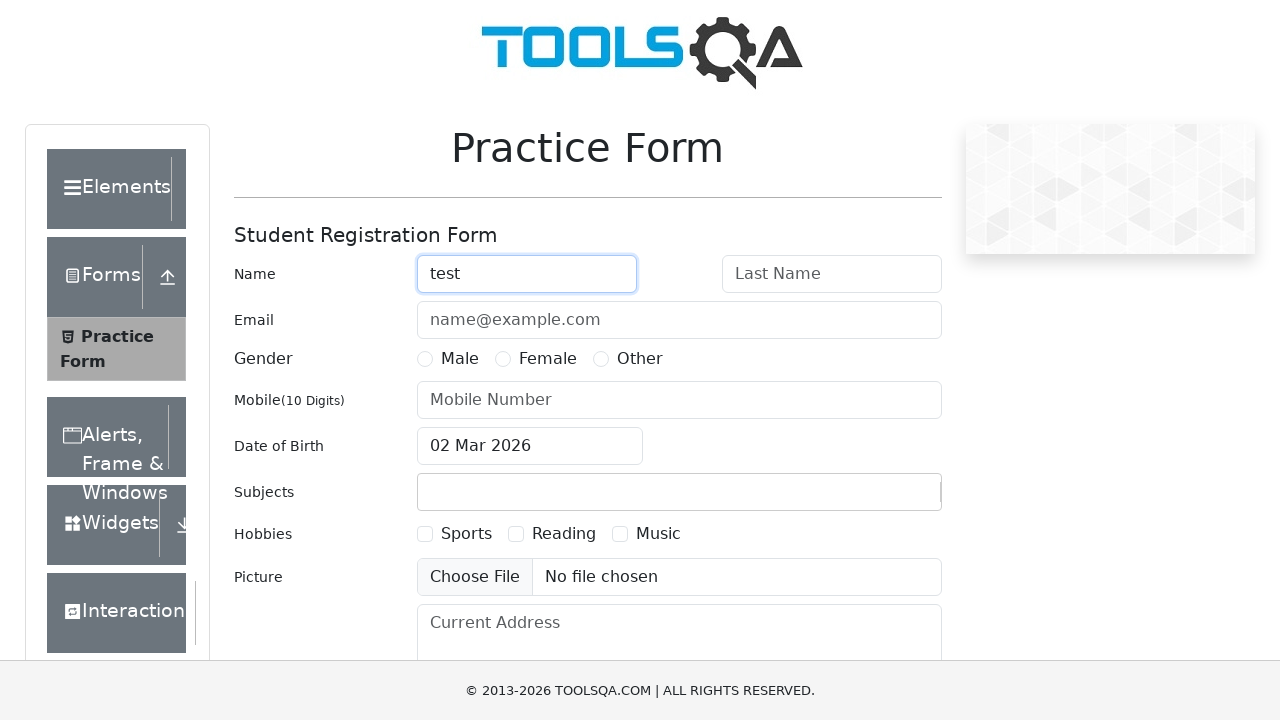

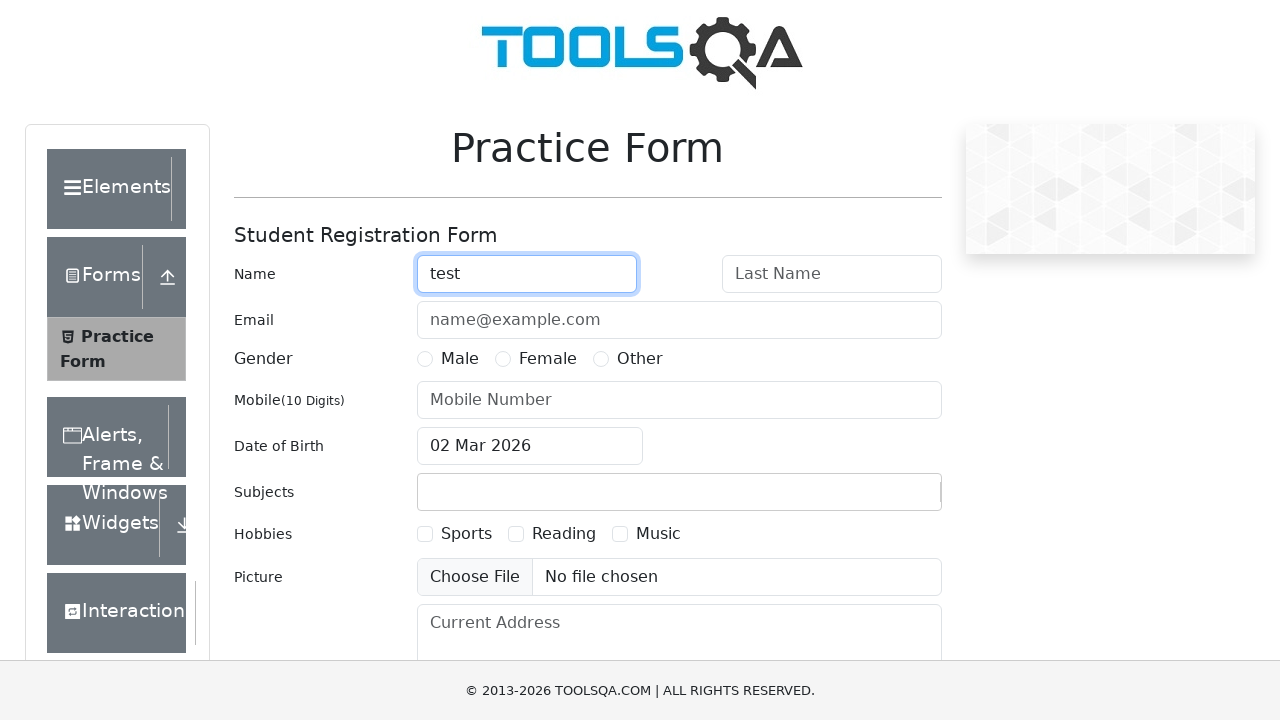